Tests sorting the Due column in ascending order on table 2 using semantic class selectors instead of pseudo-classes, demonstrating more maintainable locator strategies.

Starting URL: http://the-internet.herokuapp.com/tables

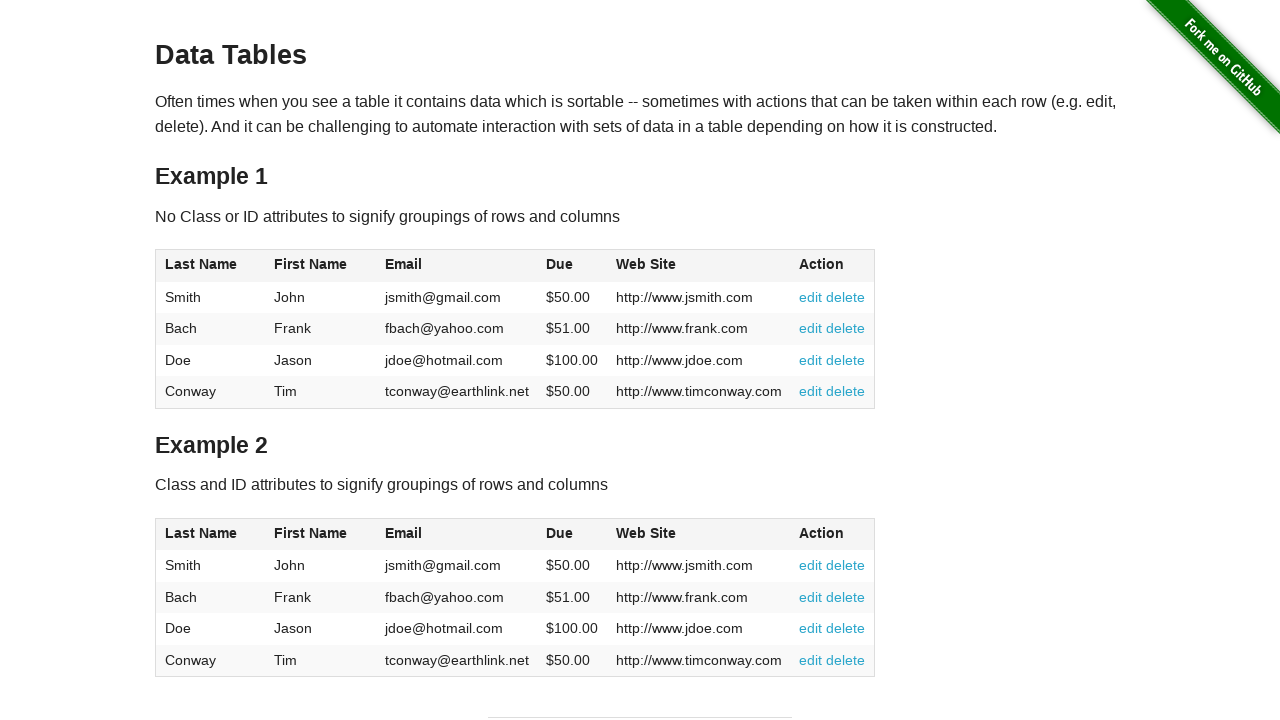

Clicked the Due column header in table 2 using semantic class selector at (560, 533) on #table2 thead .dues
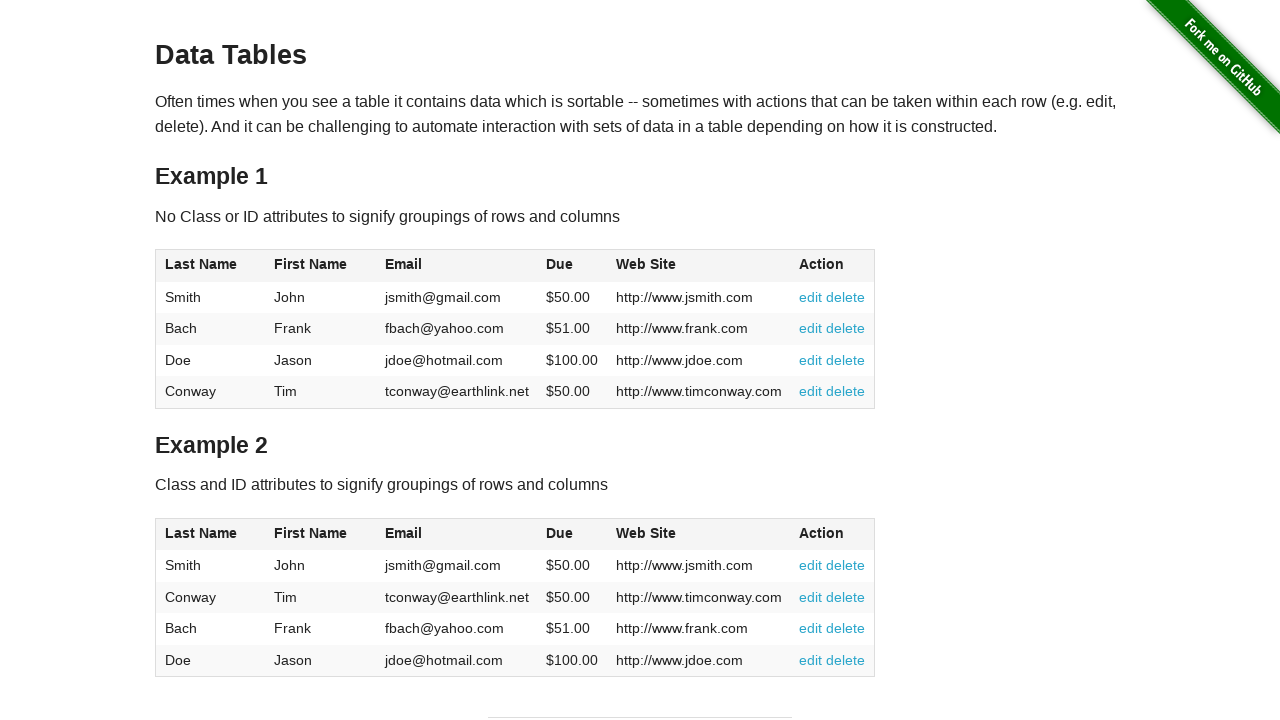

Due column values loaded in table 2 tbody
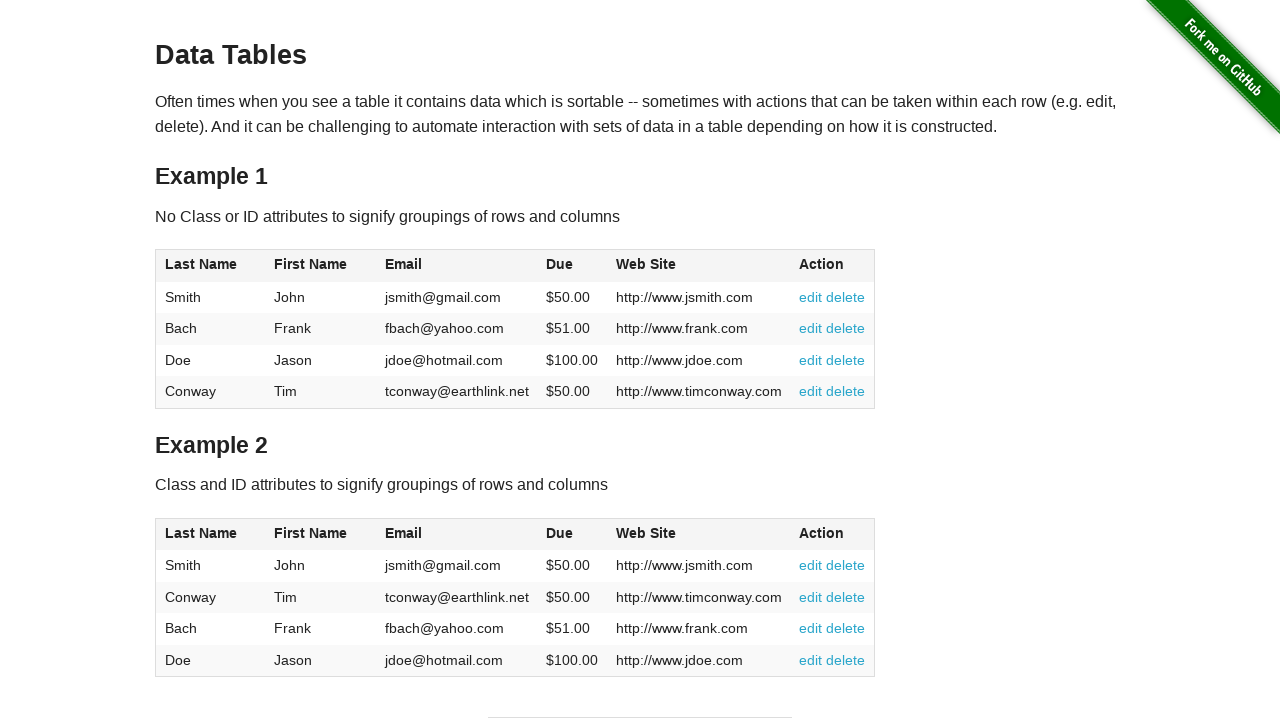

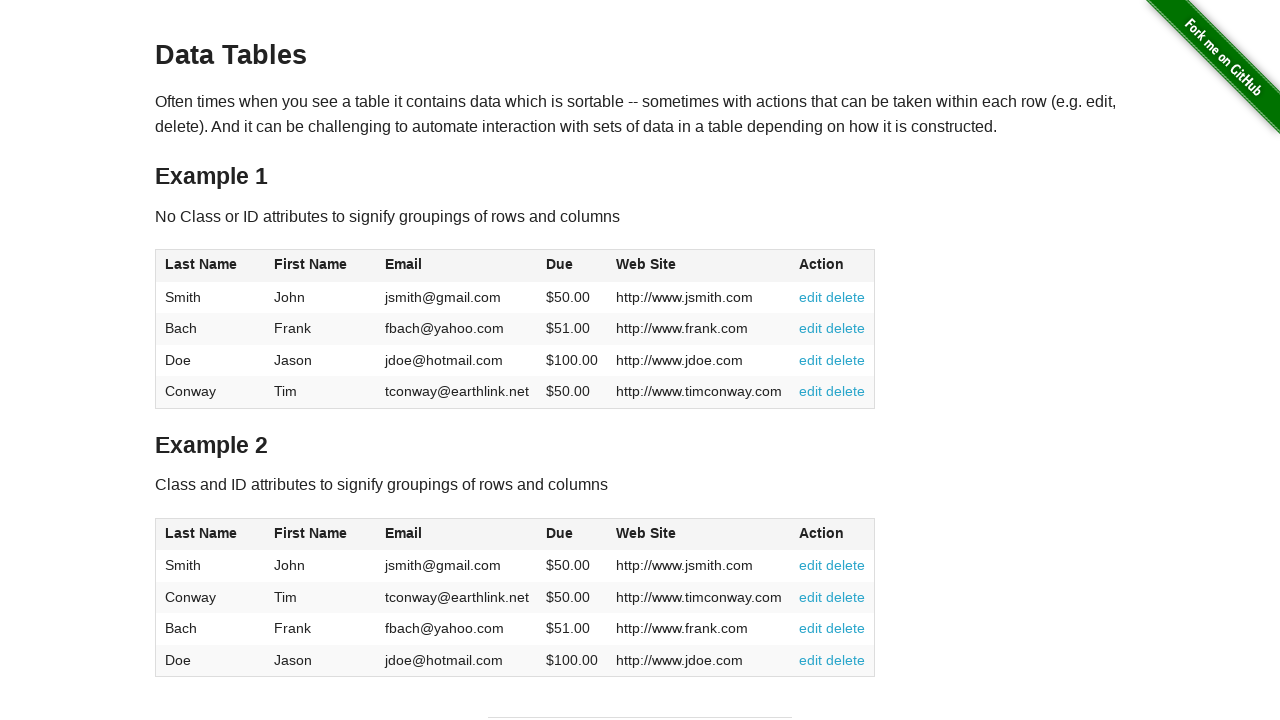